Completes a math challenge by reading an input value from the page, calculating a mathematical formula (log of absolute value of 12*sin(x)), filling in the answer, checking required checkboxes, and submitting the form.

Starting URL: http://suninjuly.github.io/math.html

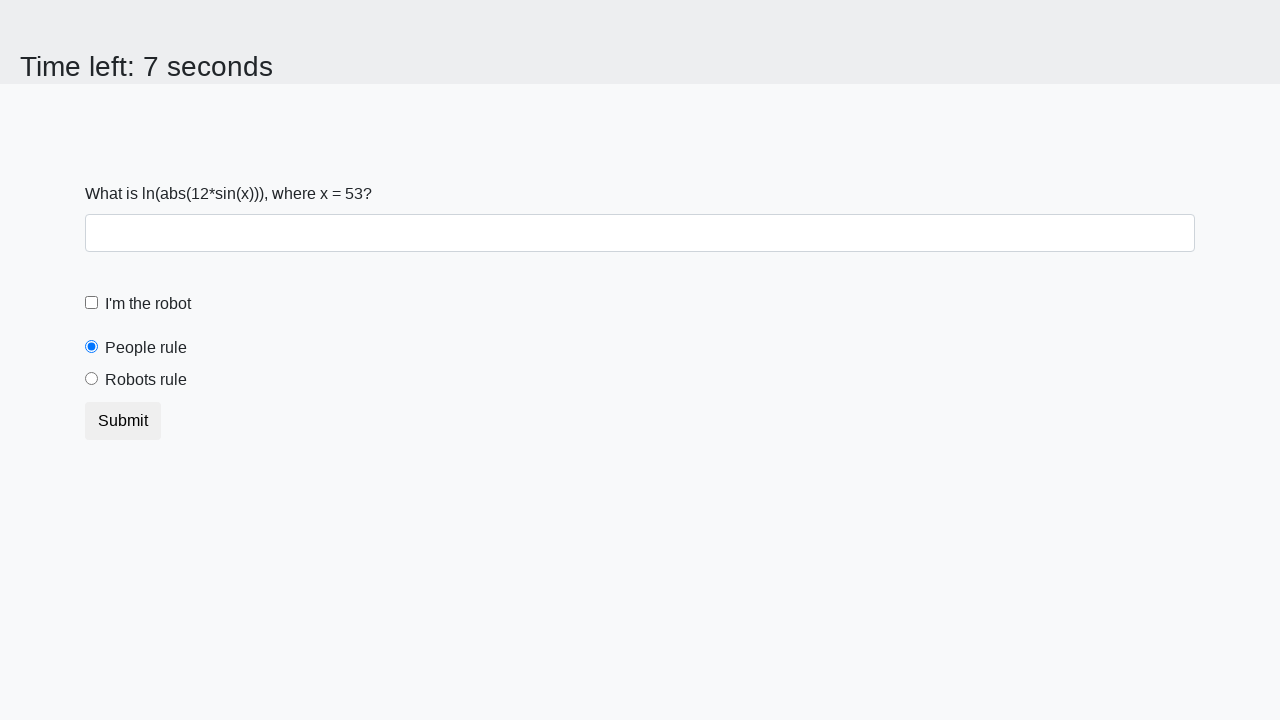

Read x value from input_value element
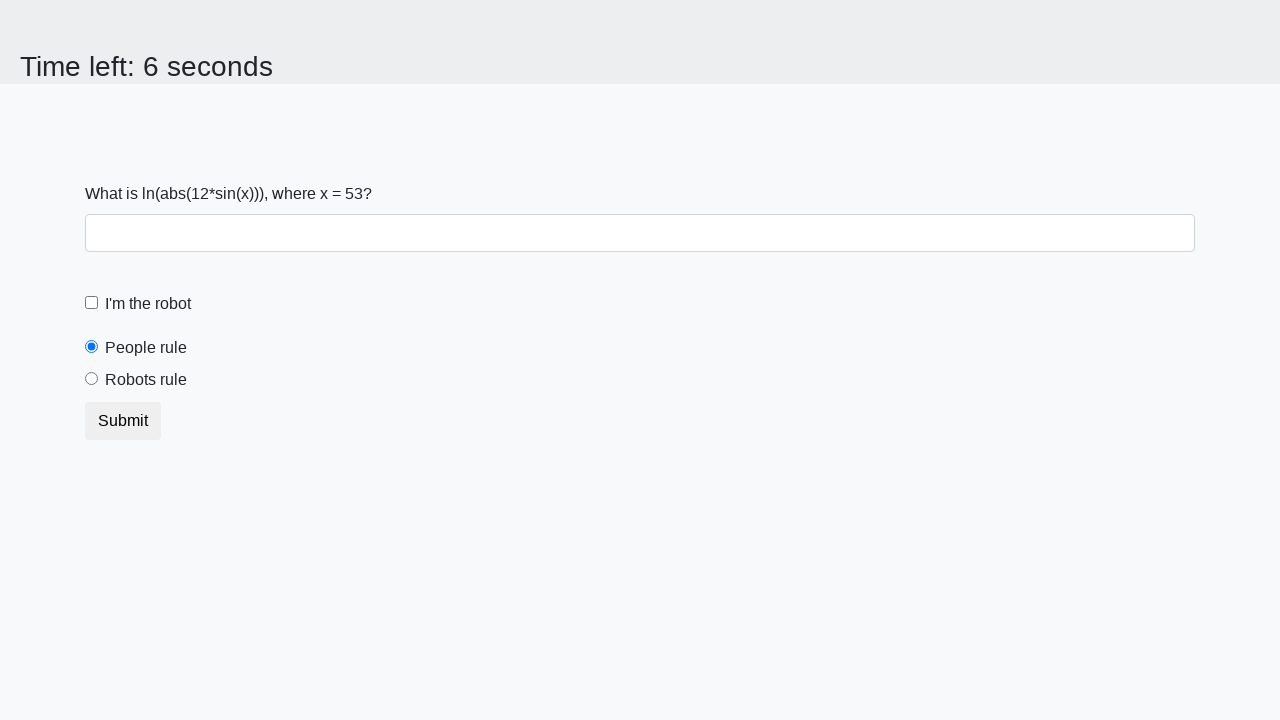

Calculated answer: log(|12*sin(53)|) = 1.5583765495024775
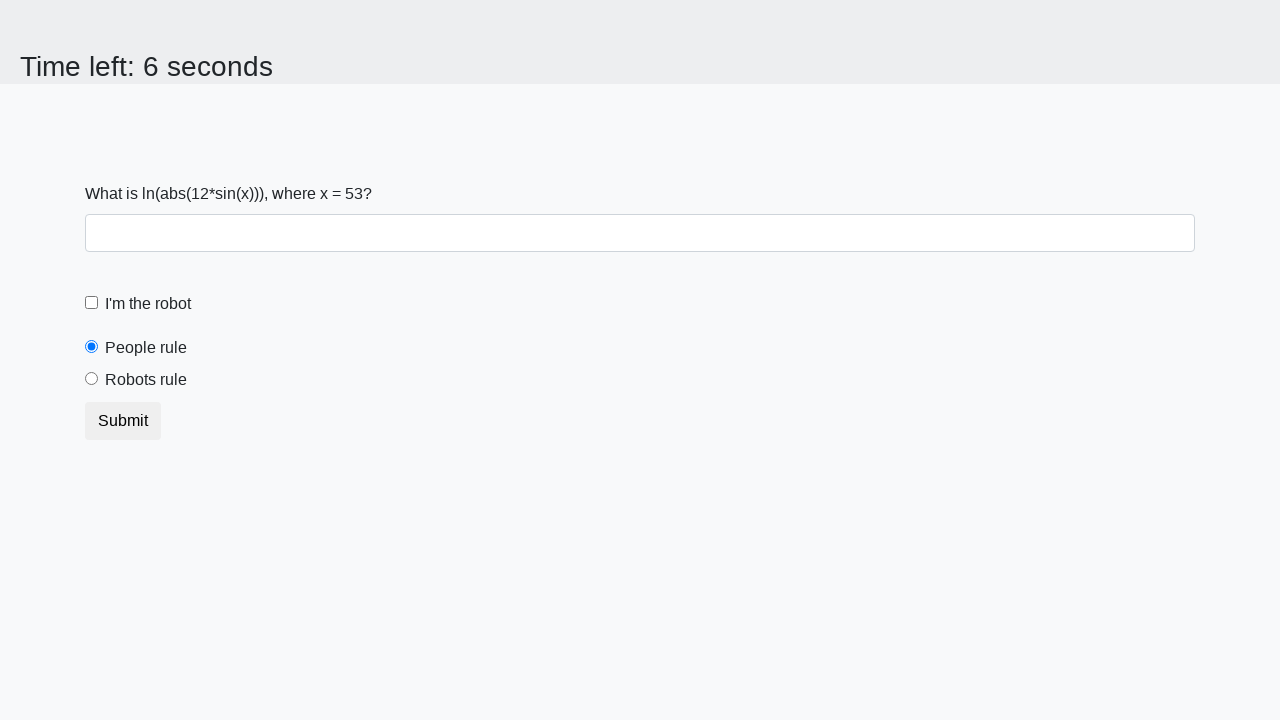

Filled answer field with calculated value: 1.5583765495024775 on #answer
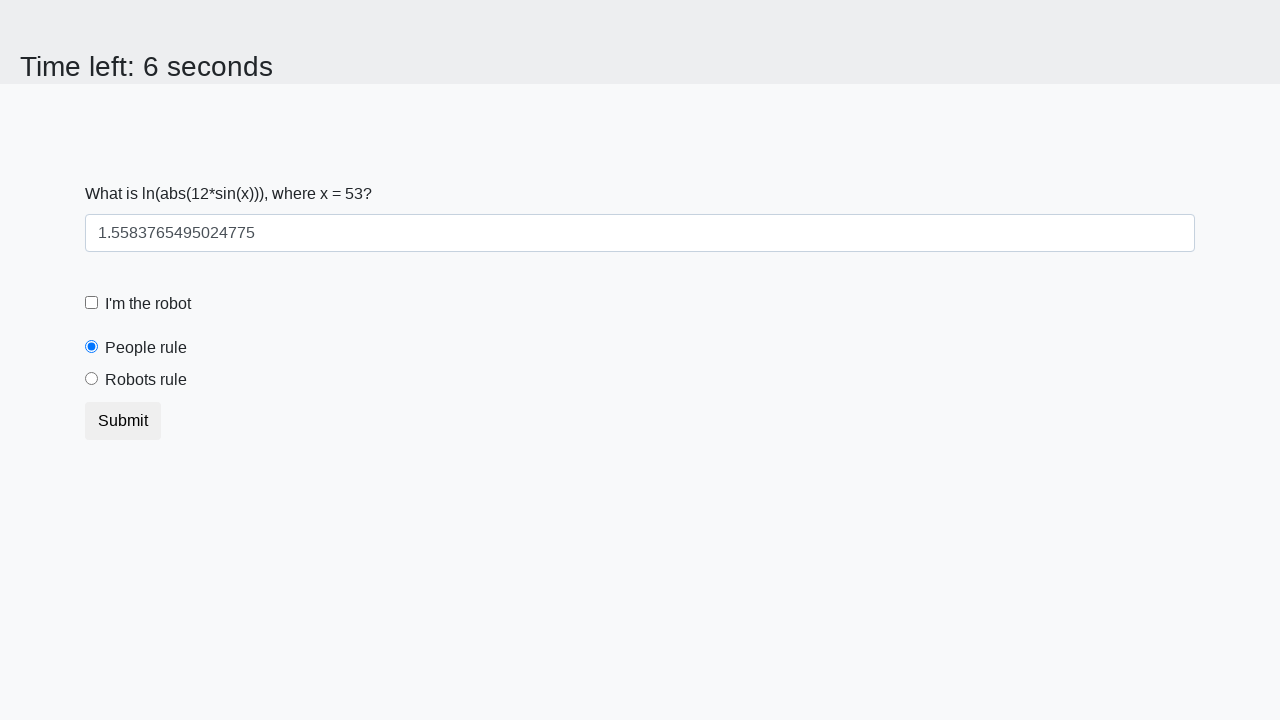

Checked the robot checkbox at (92, 303) on #robotCheckbox
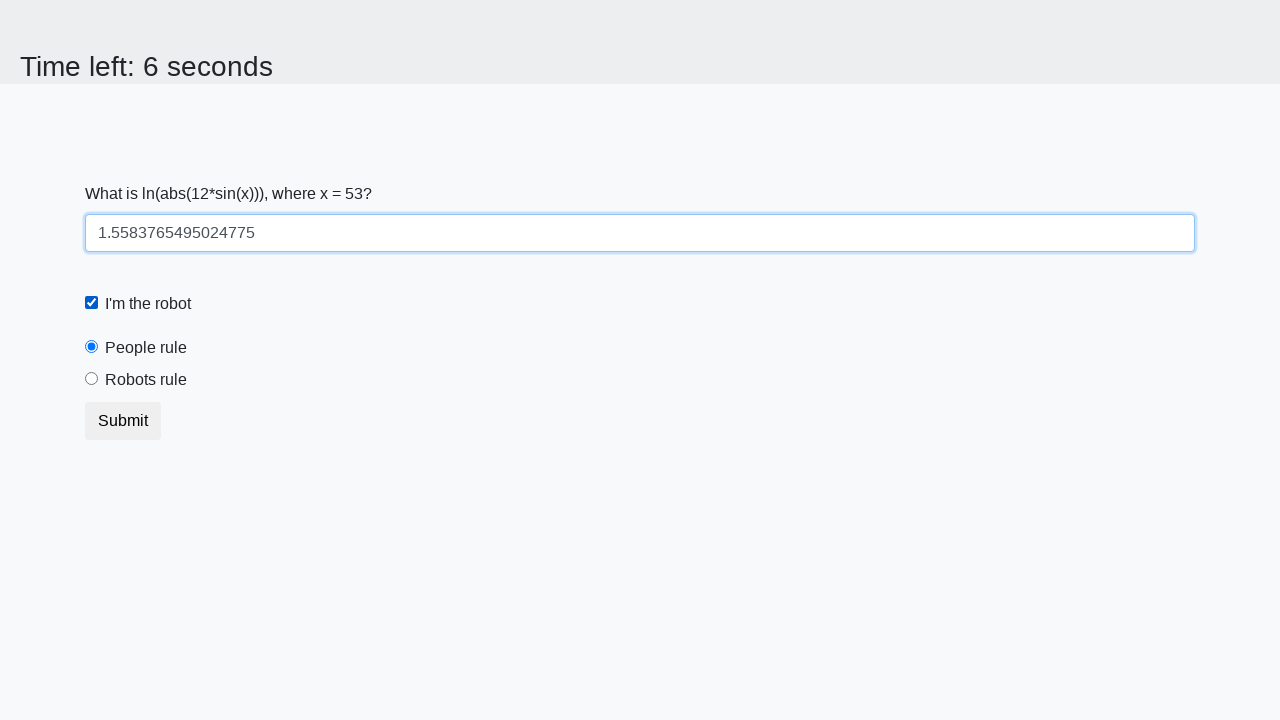

Checked the robots rule checkbox at (146, 380) on label[for='robotsRule']
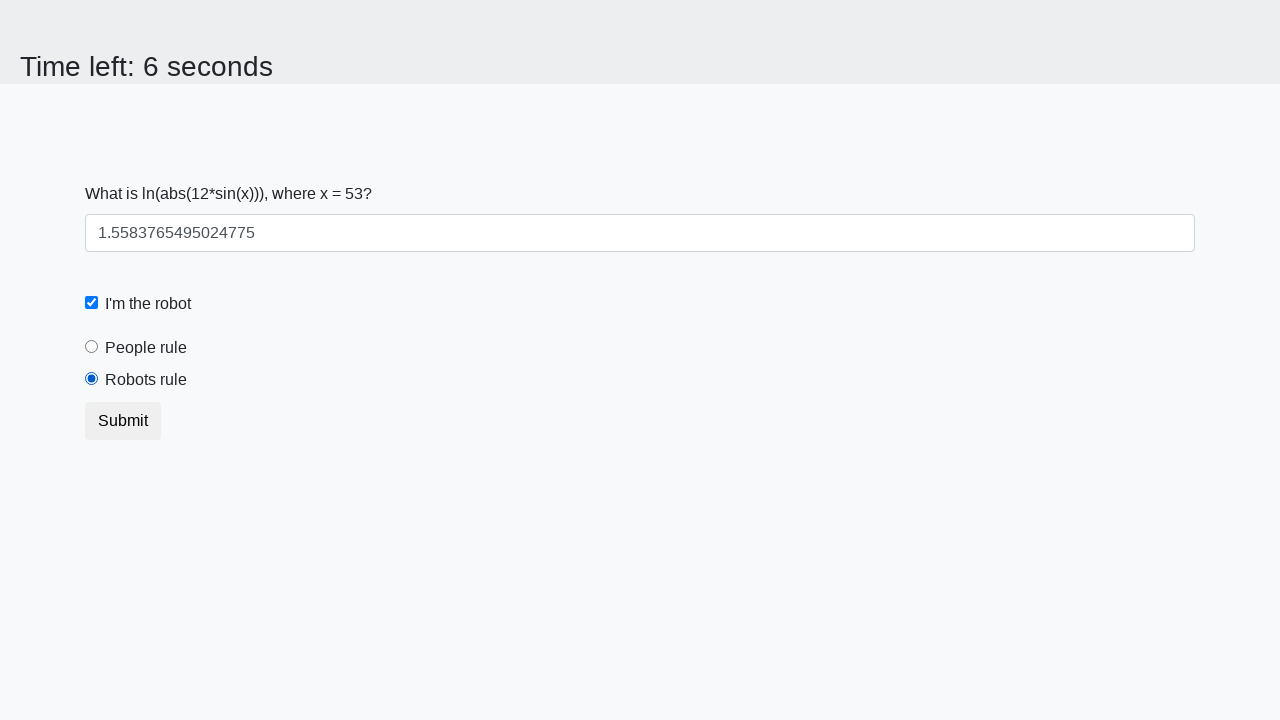

Submitted the math challenge form at (123, 421) on button.btn
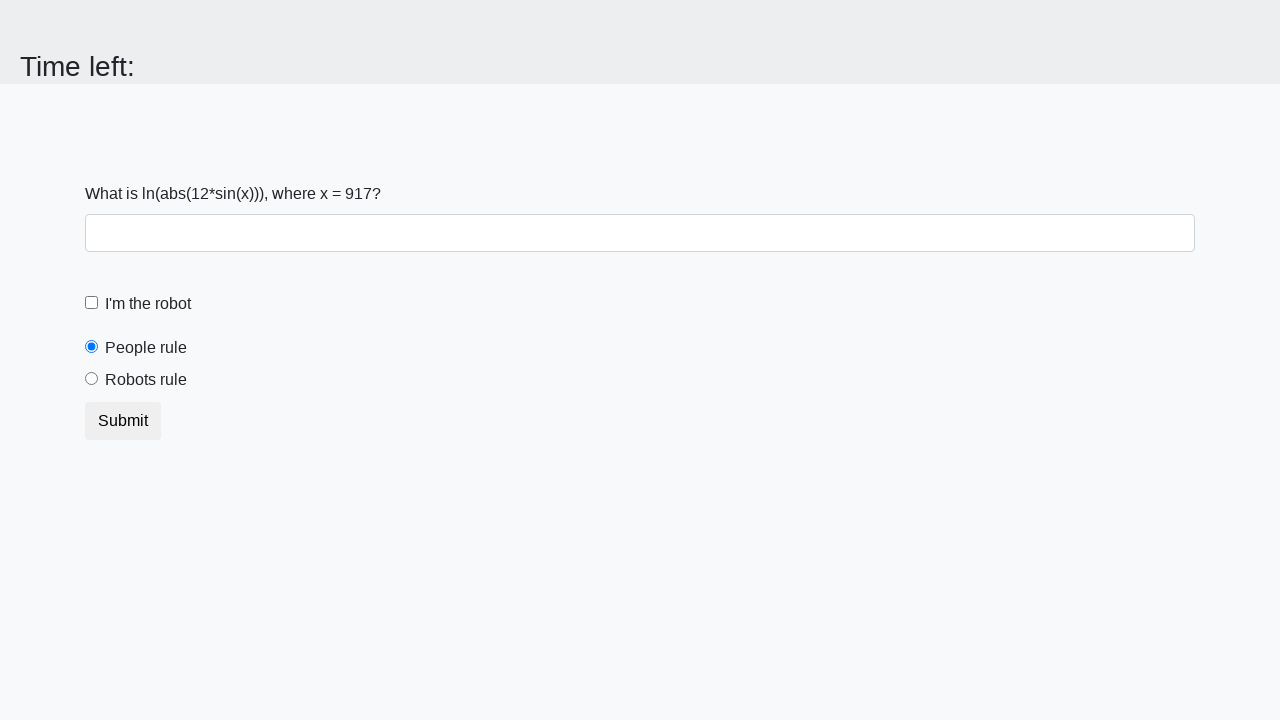

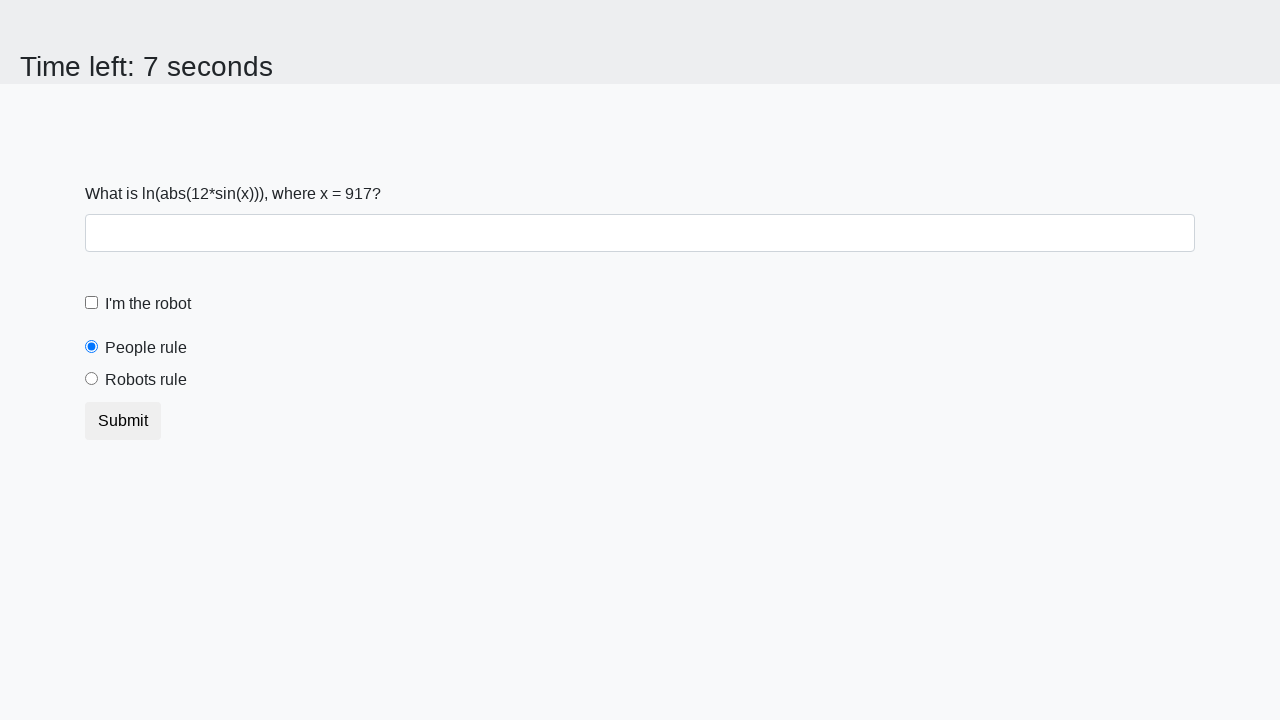